Interacts with a JSON parser website by clicking on Options and then clicking on Top-bottom element

Starting URL: http://json.parser.online.fr/

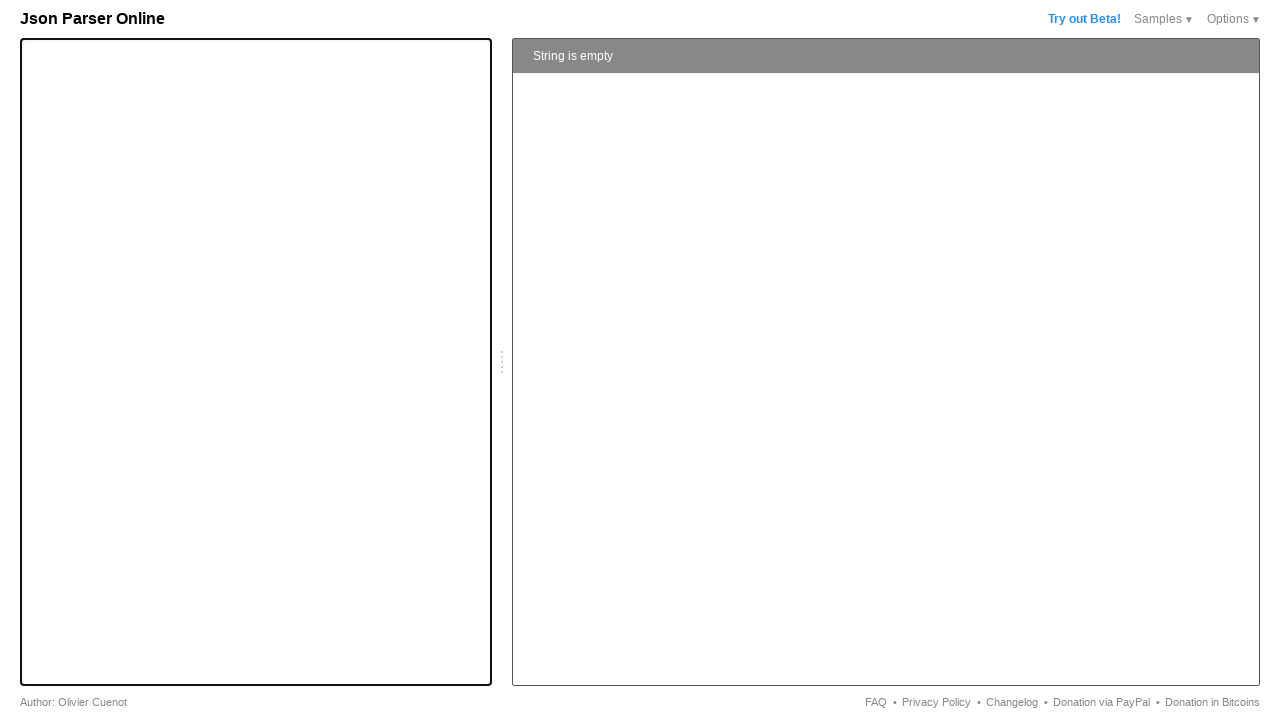

Waited for Options element to load
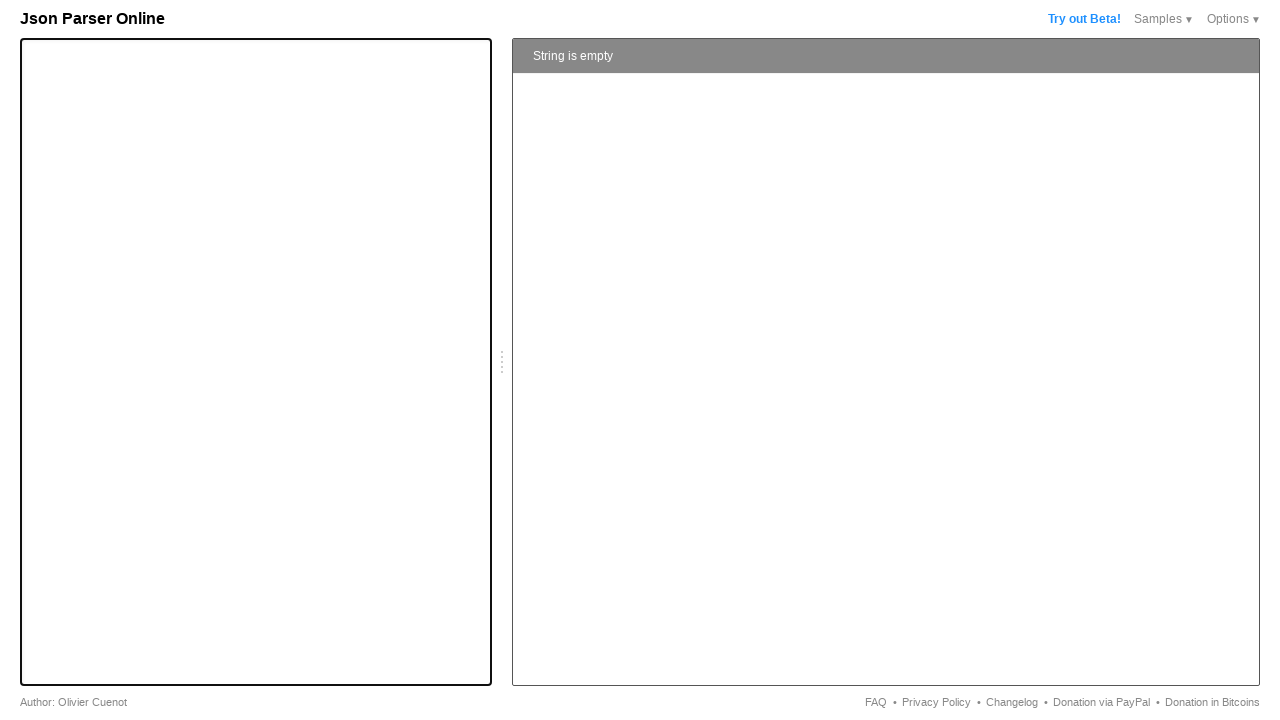

Clicked on Options element at (1228, 19) on xpath=//div[2][@class='n b']/span[@class='l']
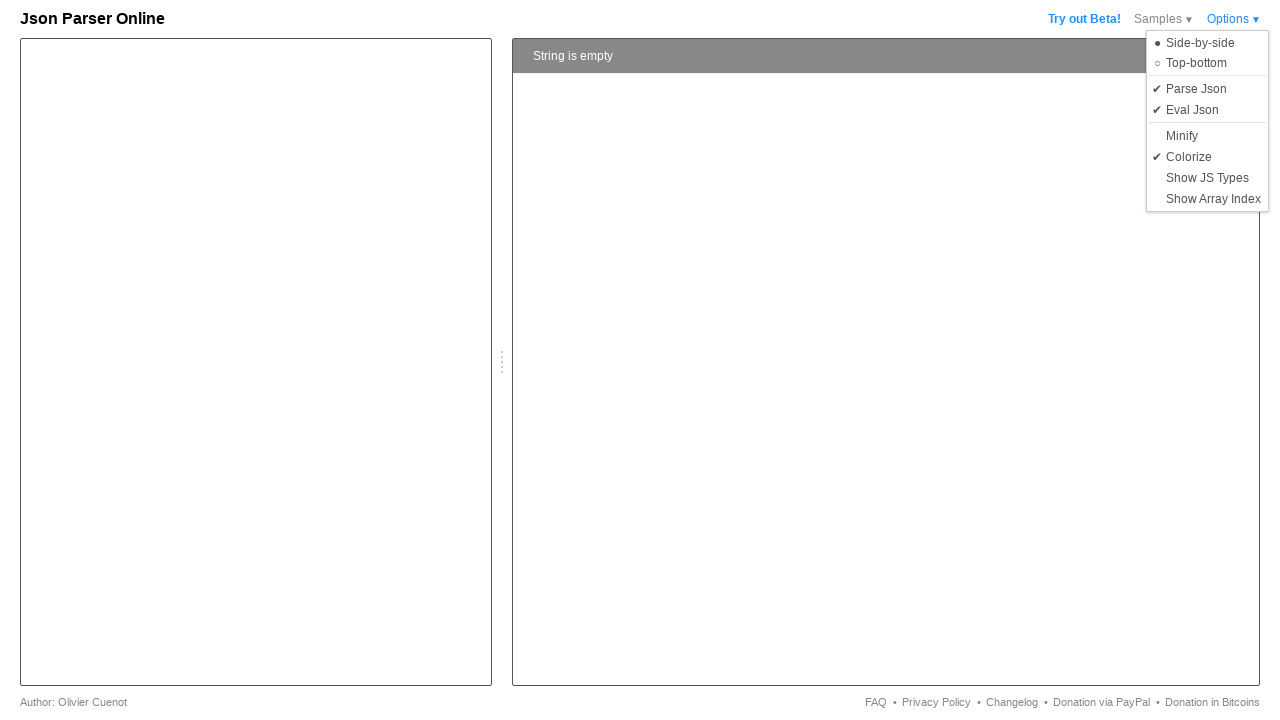

Waited for Top-bottom element to load
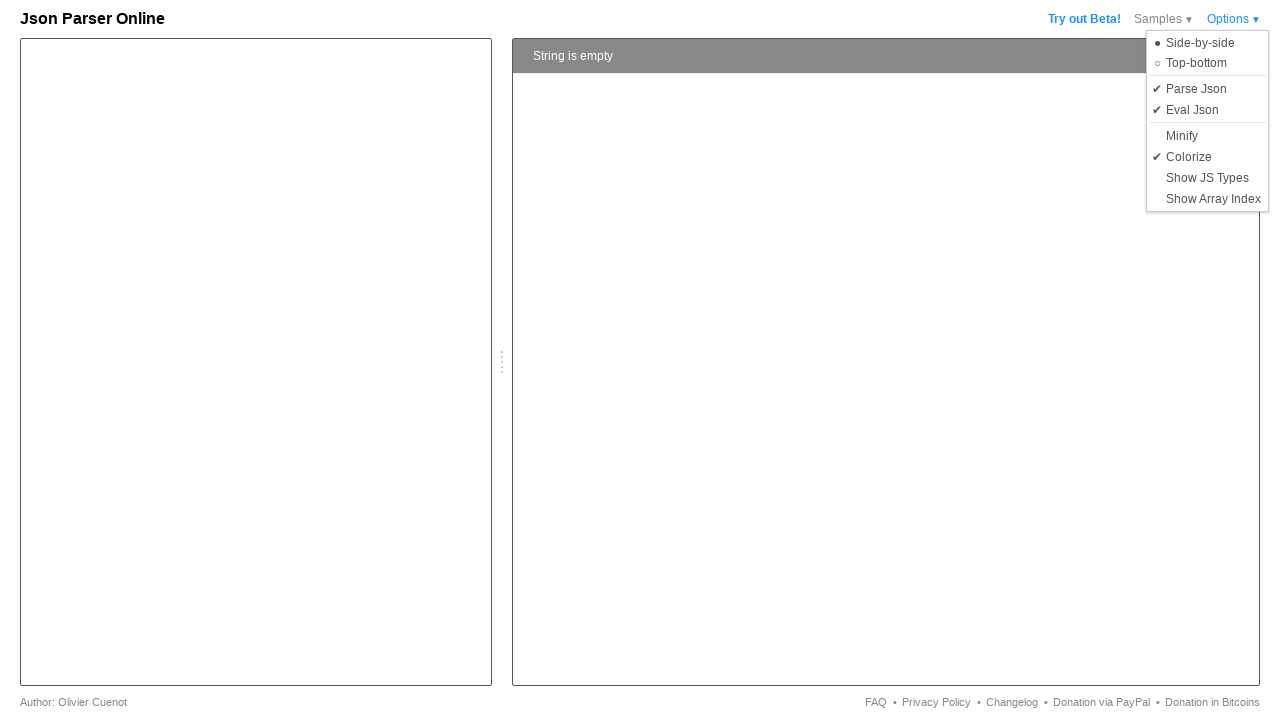

Clicked on Top-bottom element at (1208, 63) on xpath=//div[@class='e d']
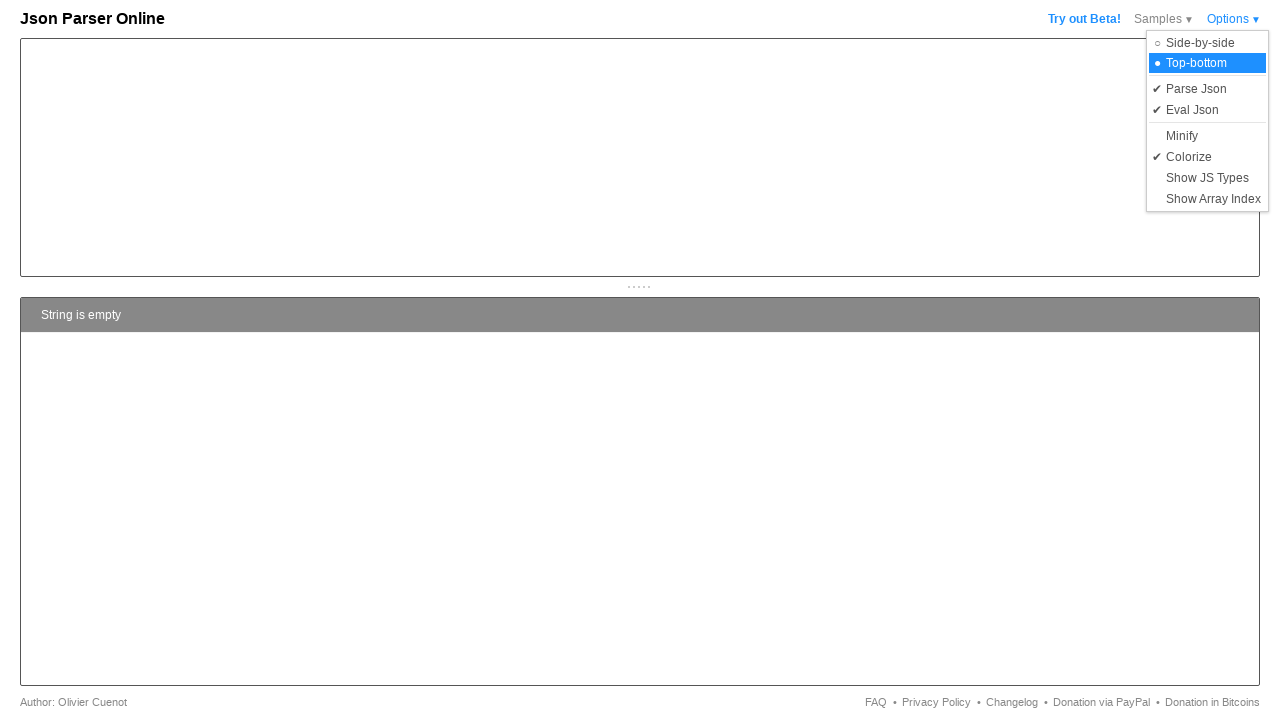

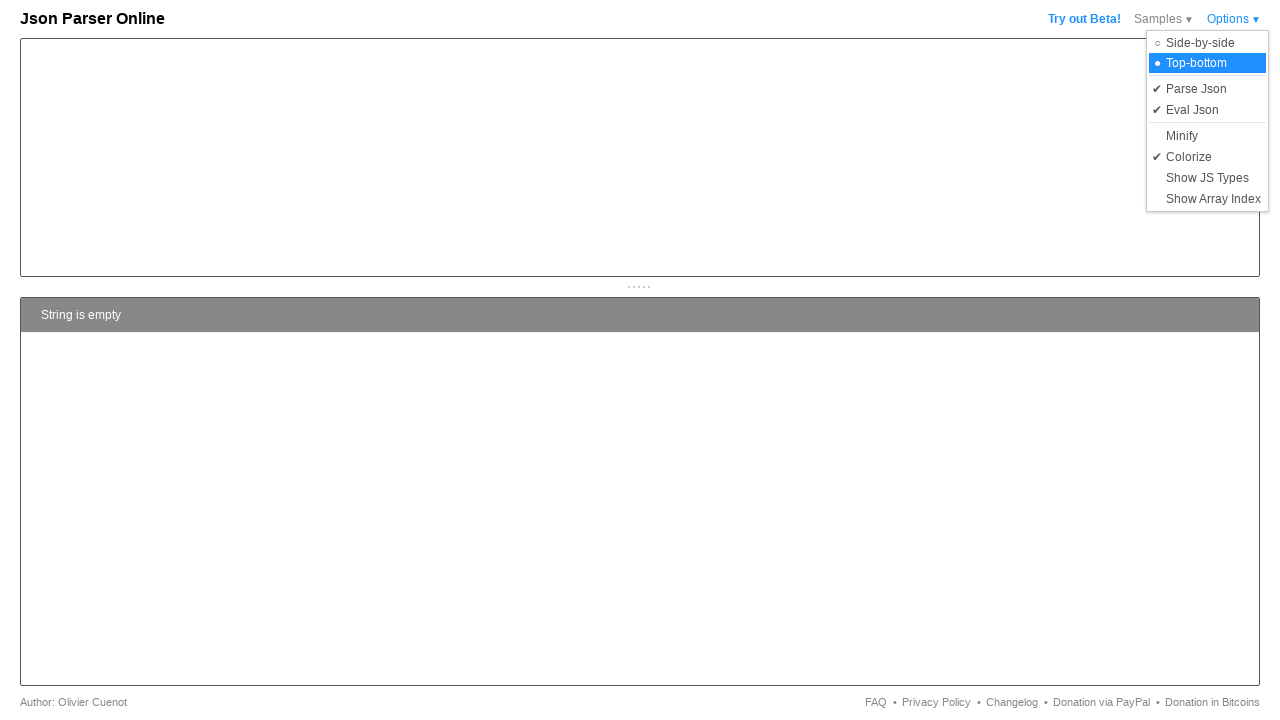